Tests validation by attempting to edit salary with invalid non-numeric input

Starting URL: https://demoqa.com/webtables

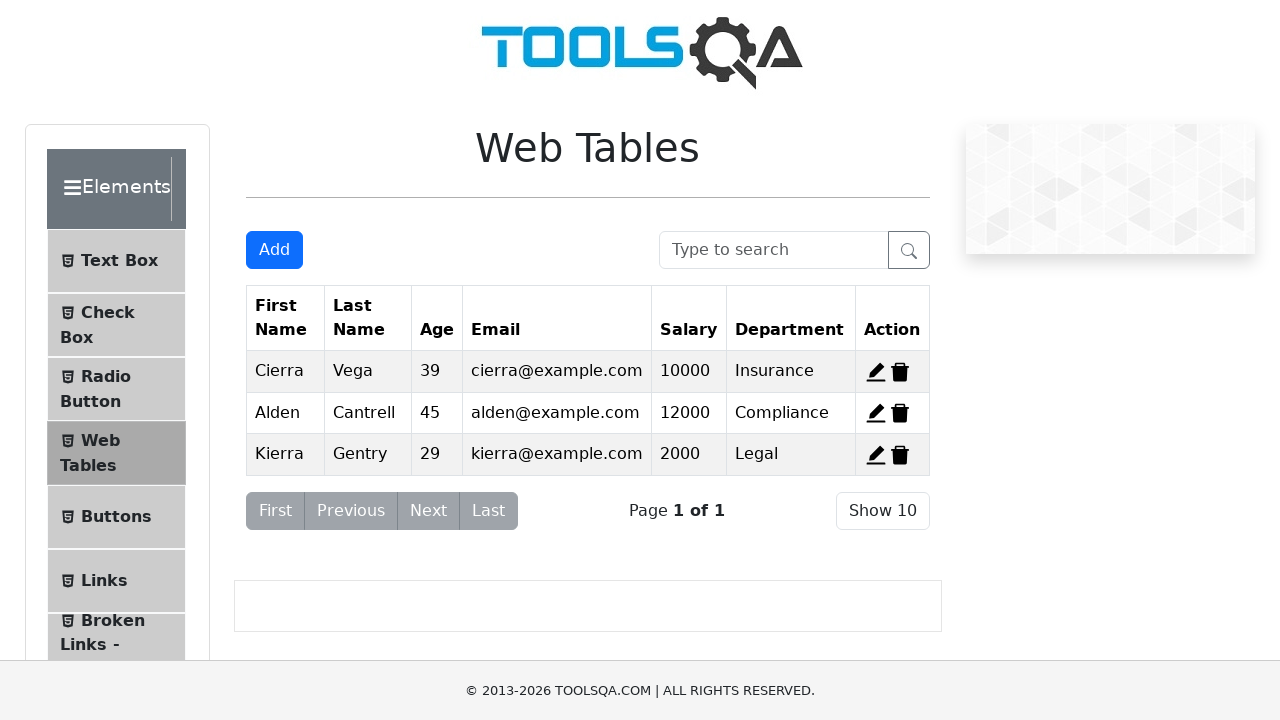

Filled search box with 'kierra@example.com' to find the record on input#searchBox
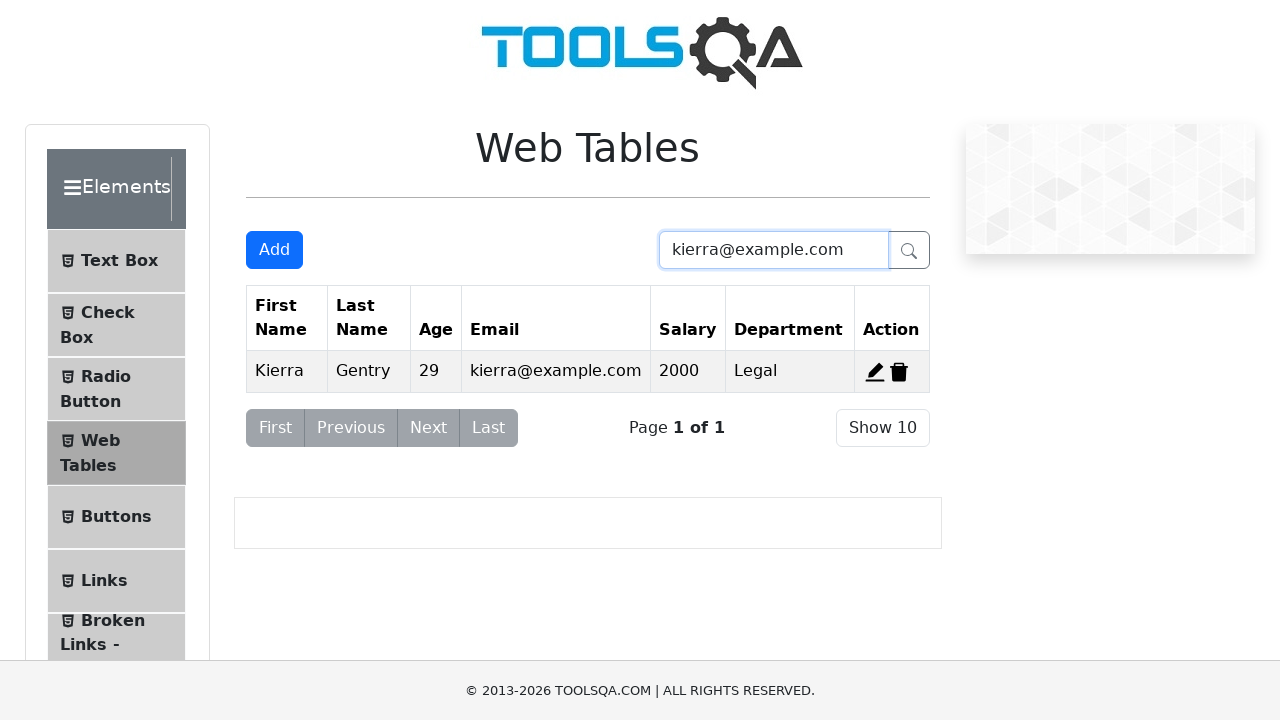

Clicked edit button for the found record at (875, 372) on span[title='Edit']
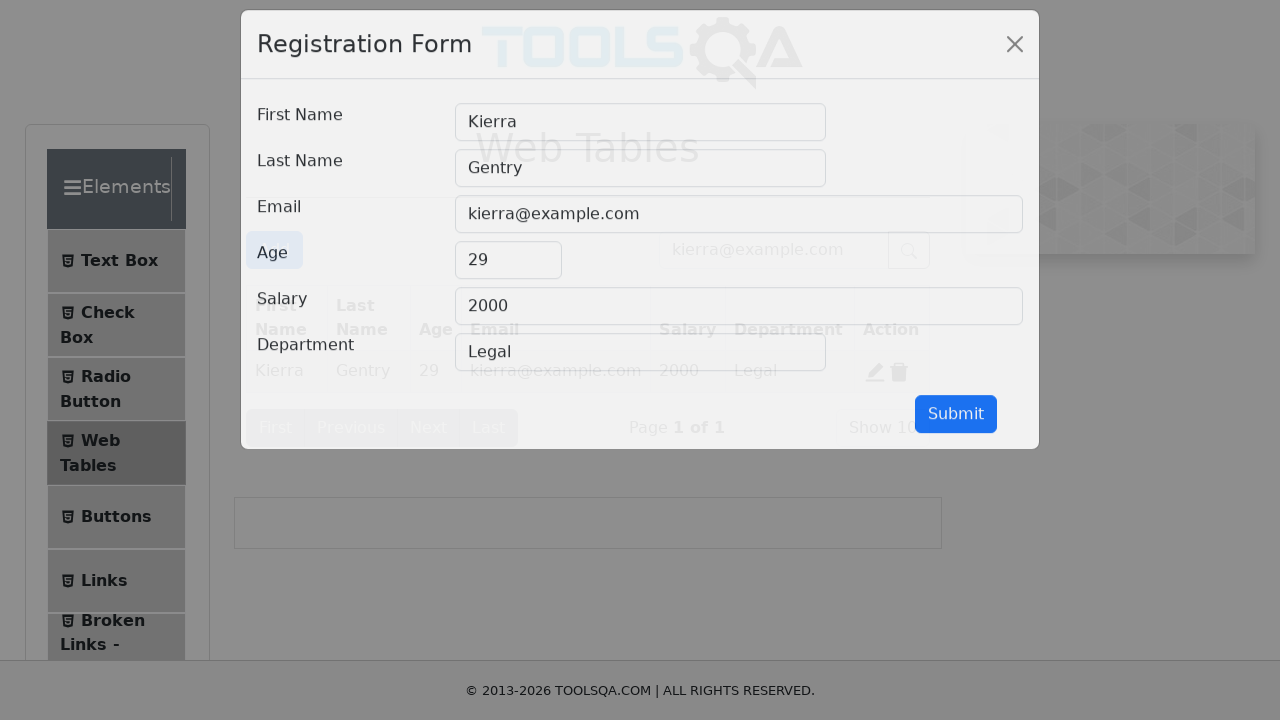

Attempted to fill salary field with invalid non-numeric input 'nine thousand' on input#salary
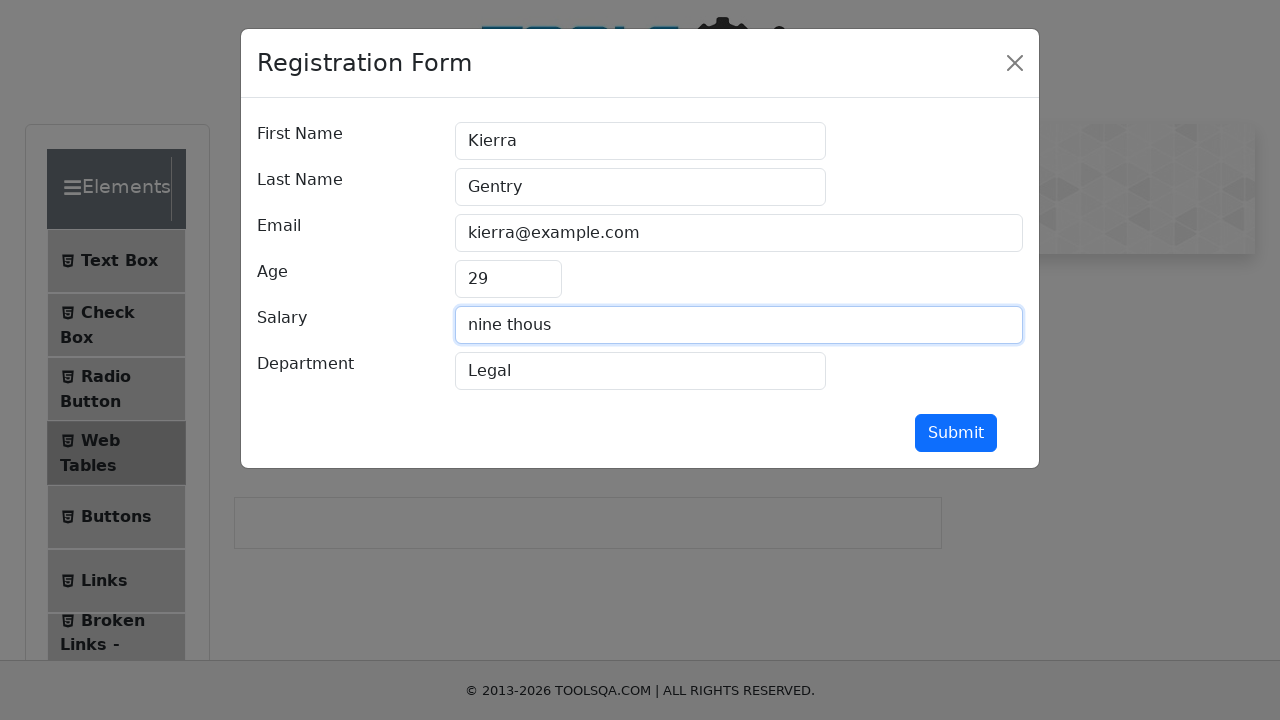

Clicked submit button to save changes with invalid salary input at (956, 433) on button#submit
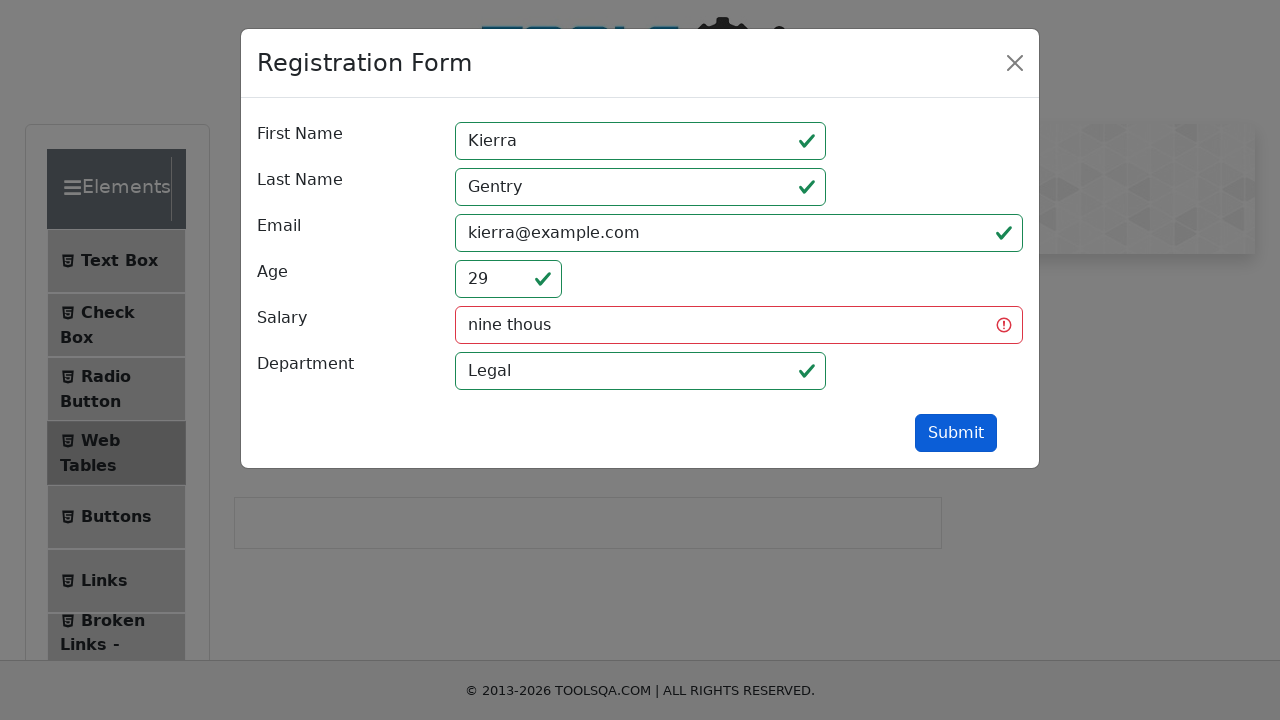

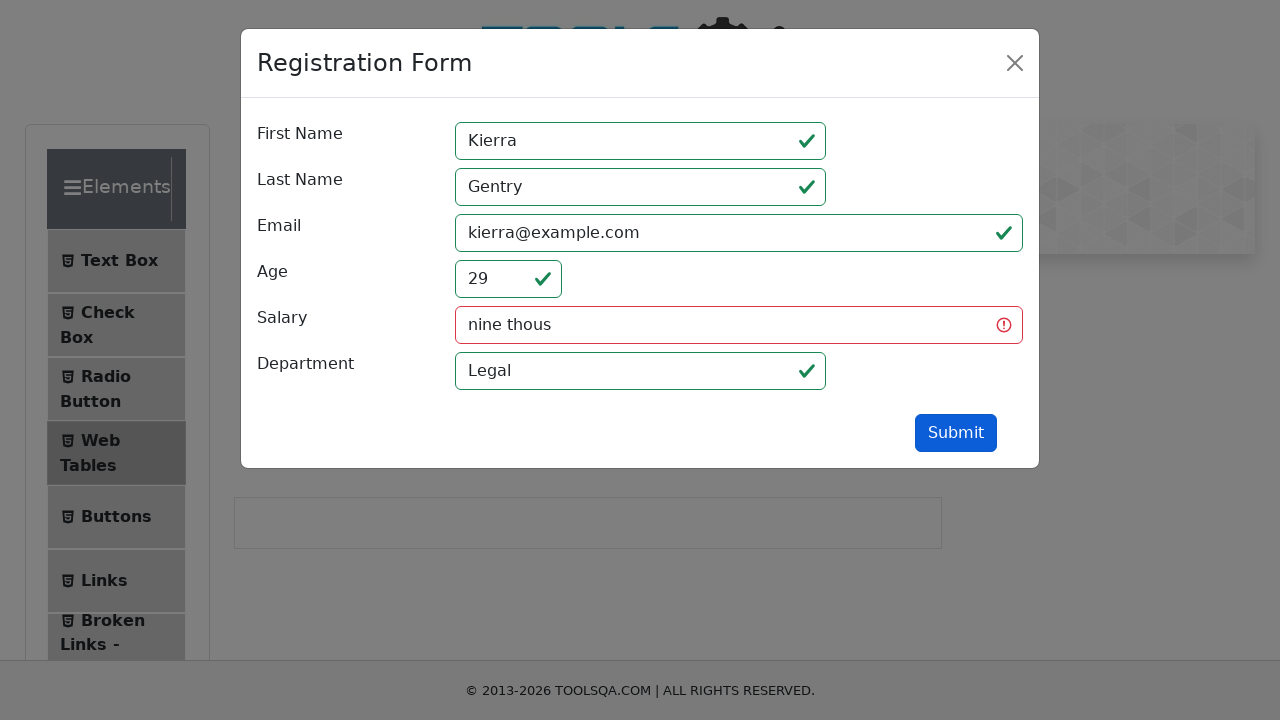